Tests browser window handling by clicking a link that opens a new window, switching to the new window to verify its title, then switching back to the original window.

Starting URL: http://the-internet.herokuapp.com/windows

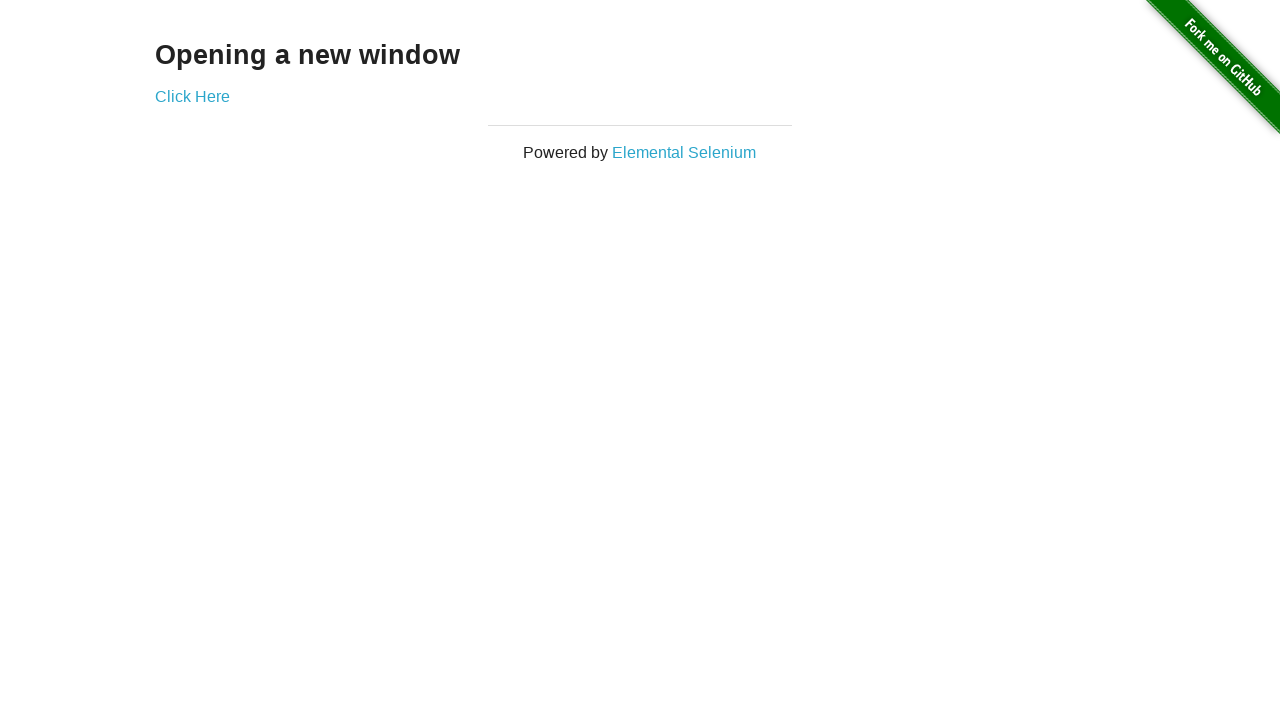

Verified initial page title is 'The Internet'
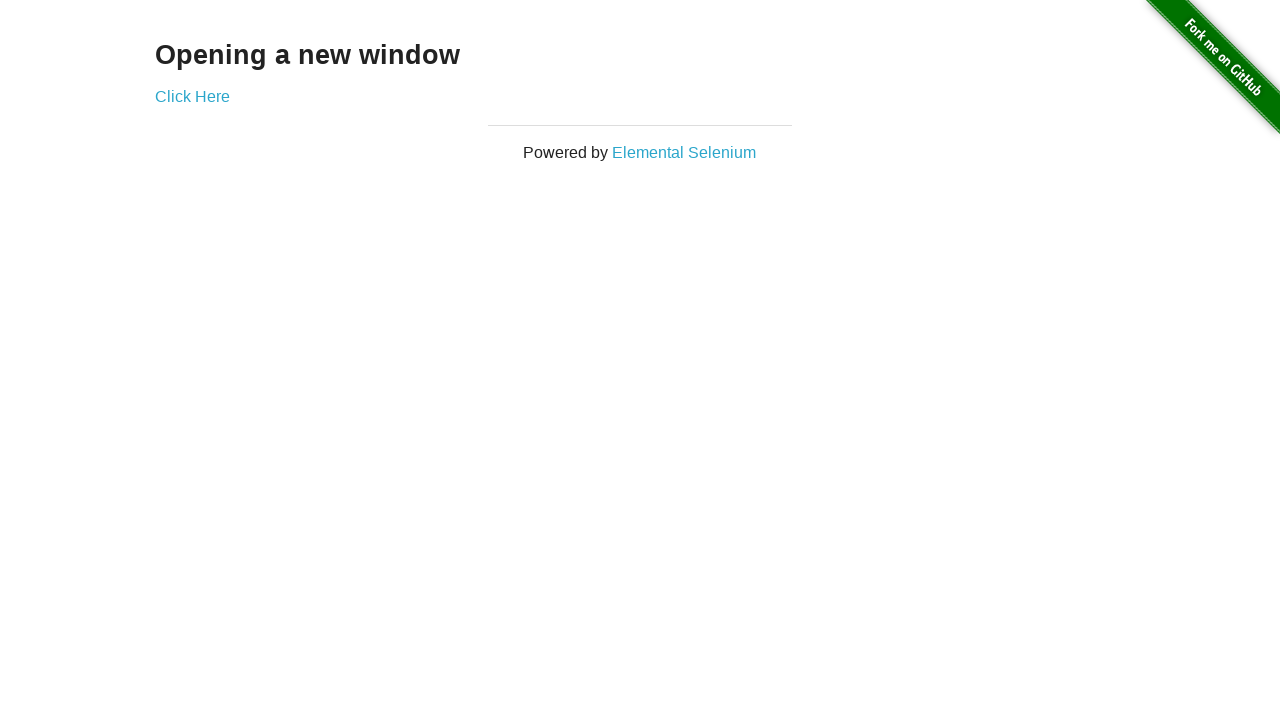

Clicked 'Click Here' link to open new window at (192, 96) on xpath=//a[text()='Click Here']
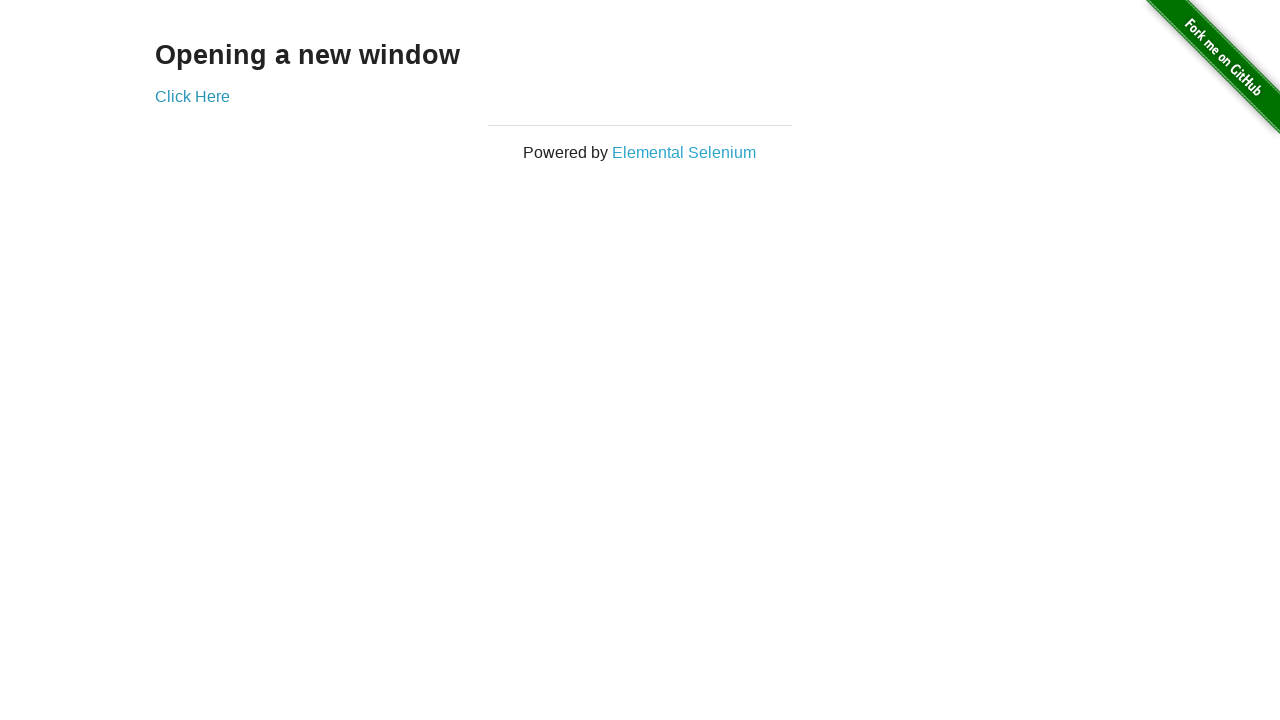

Captured new window page object
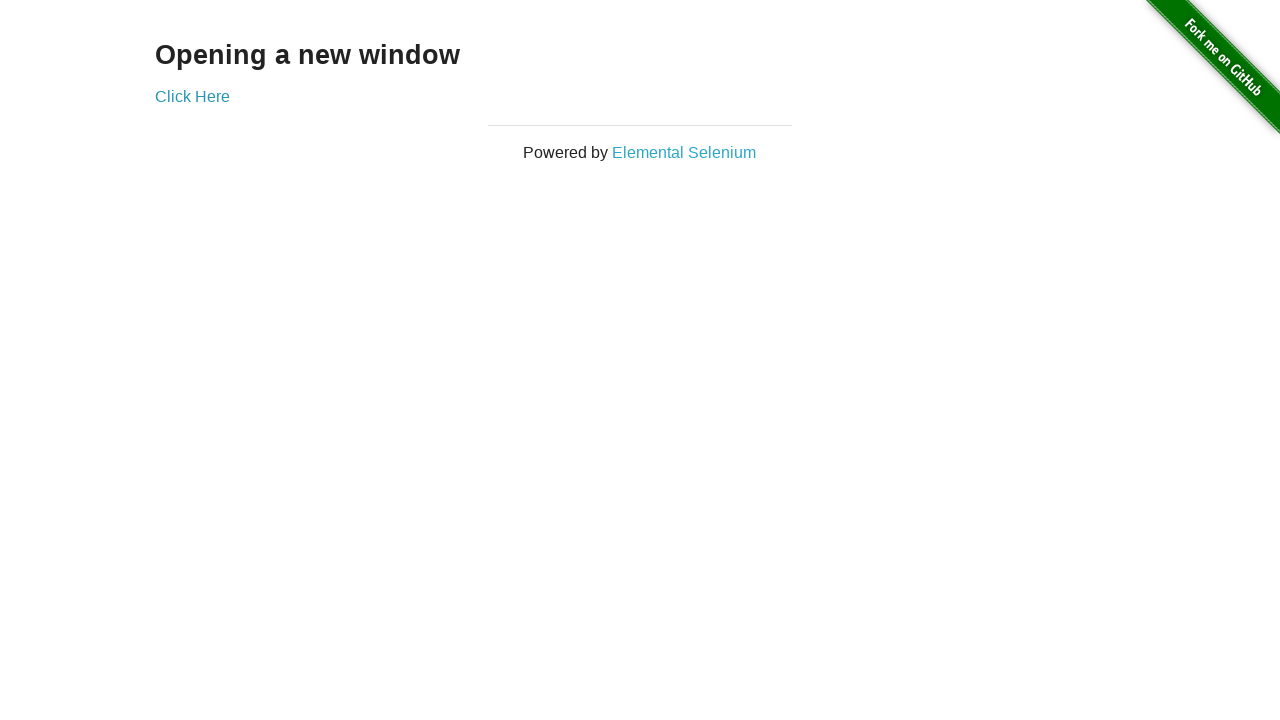

New window page loaded
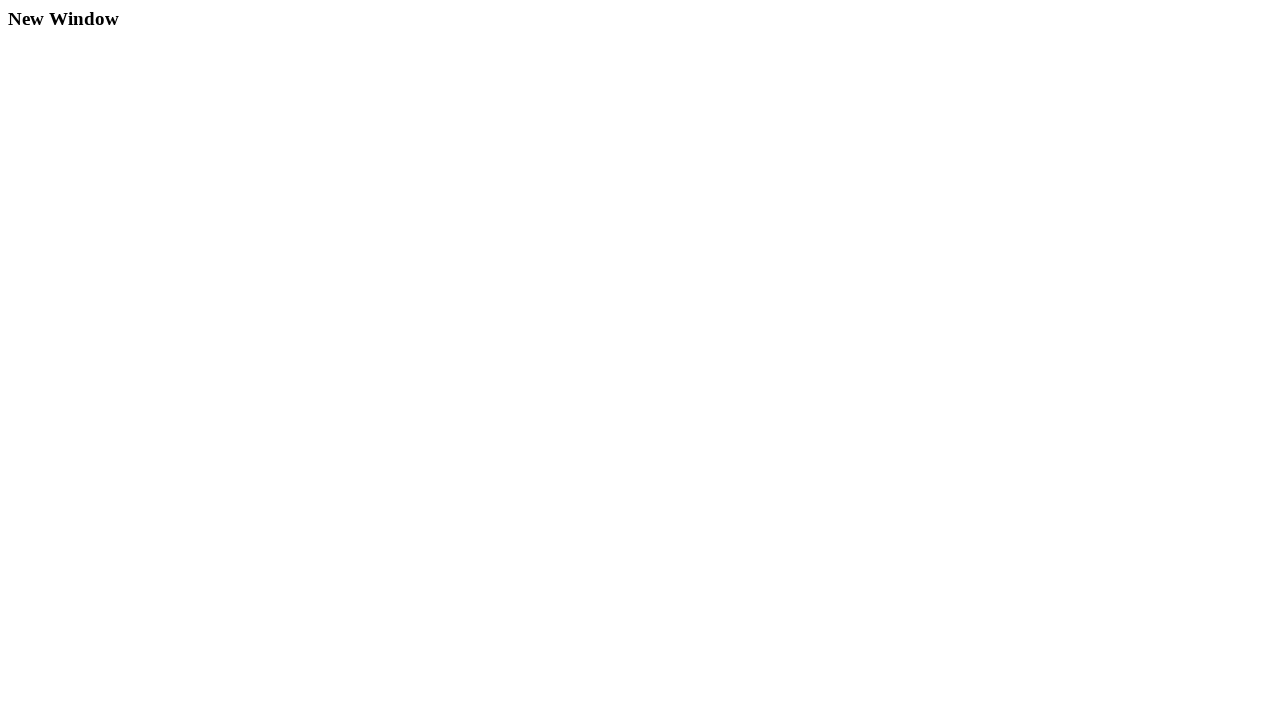

Verified new window title is 'New Window'
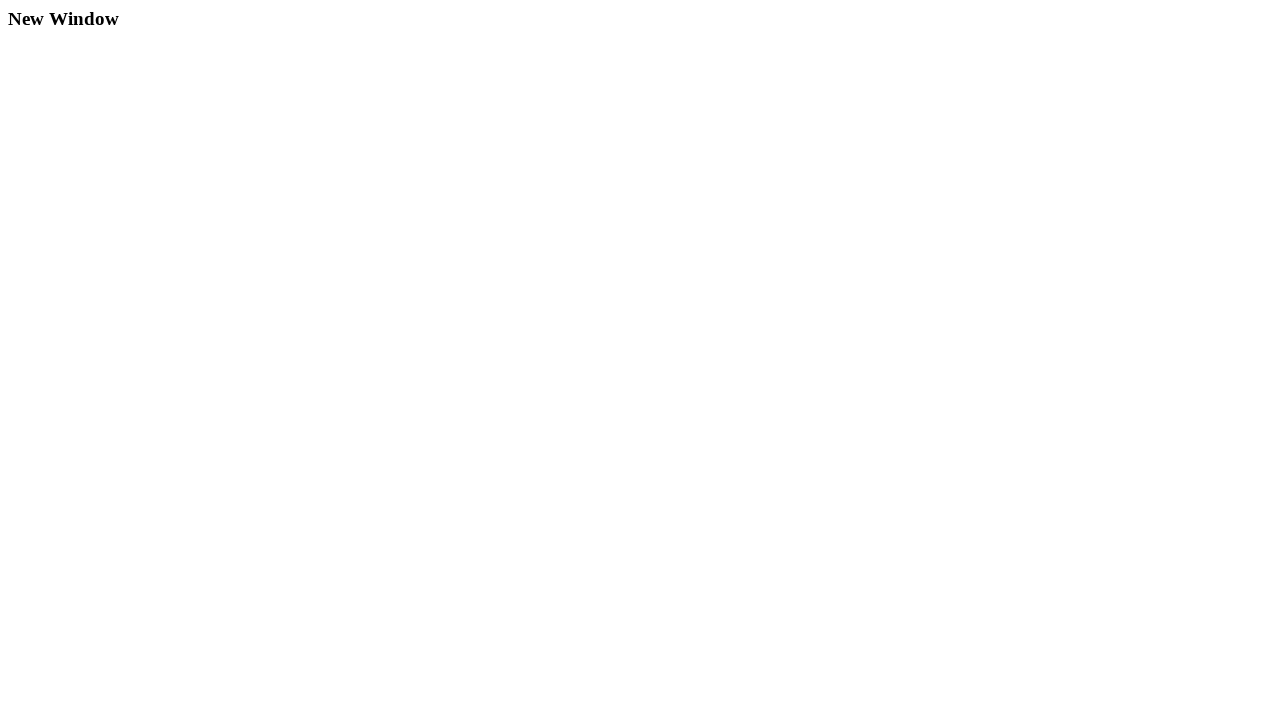

Switched focus back to original window
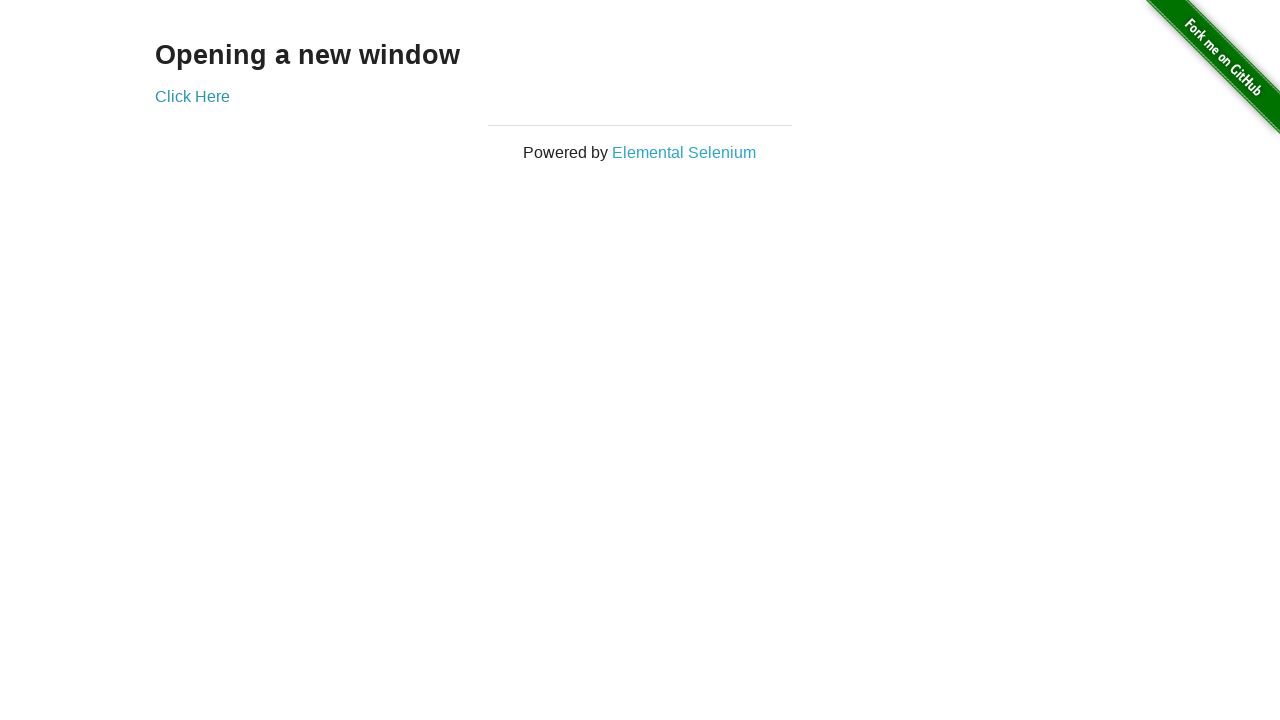

Verified original window title is still 'The Internet'
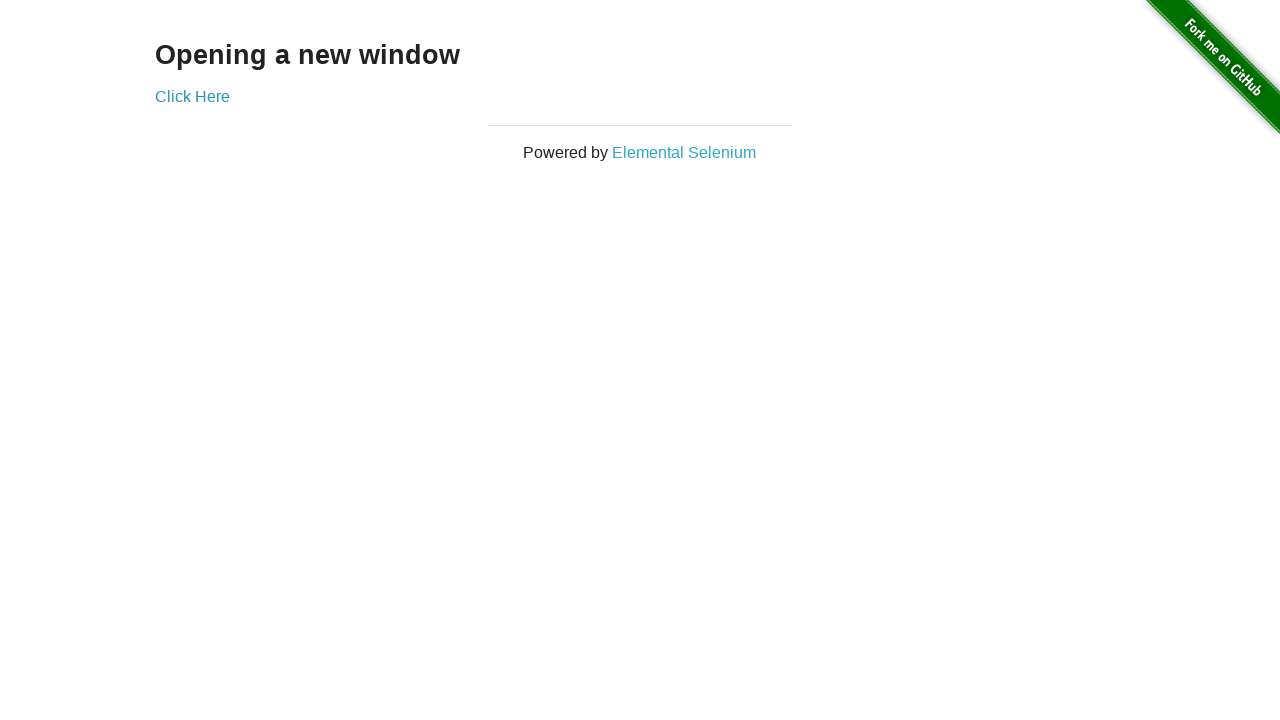

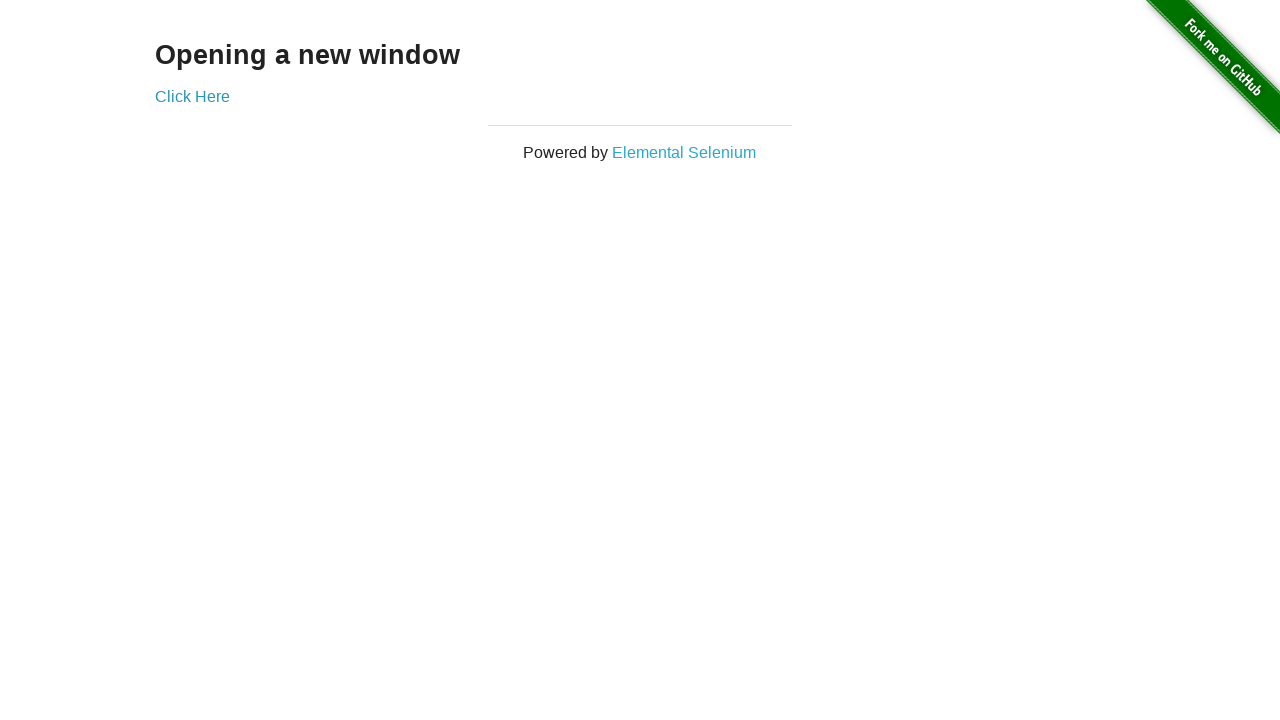